Tests email confirmation validation by entering mismatched email addresses

Starting URL: https://alada.vn/tai-khoan/dang-ky.html

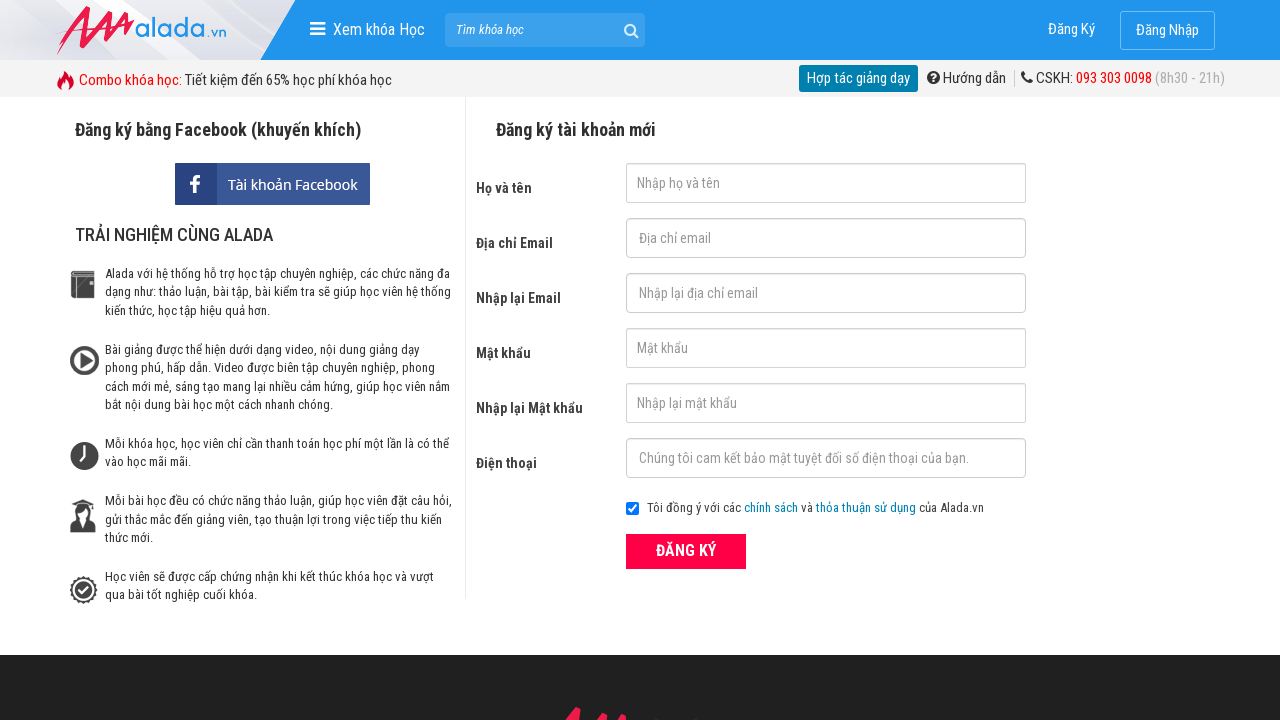

Filled email field with 'linh@gmail.com' on //input[@id='txtEmail']
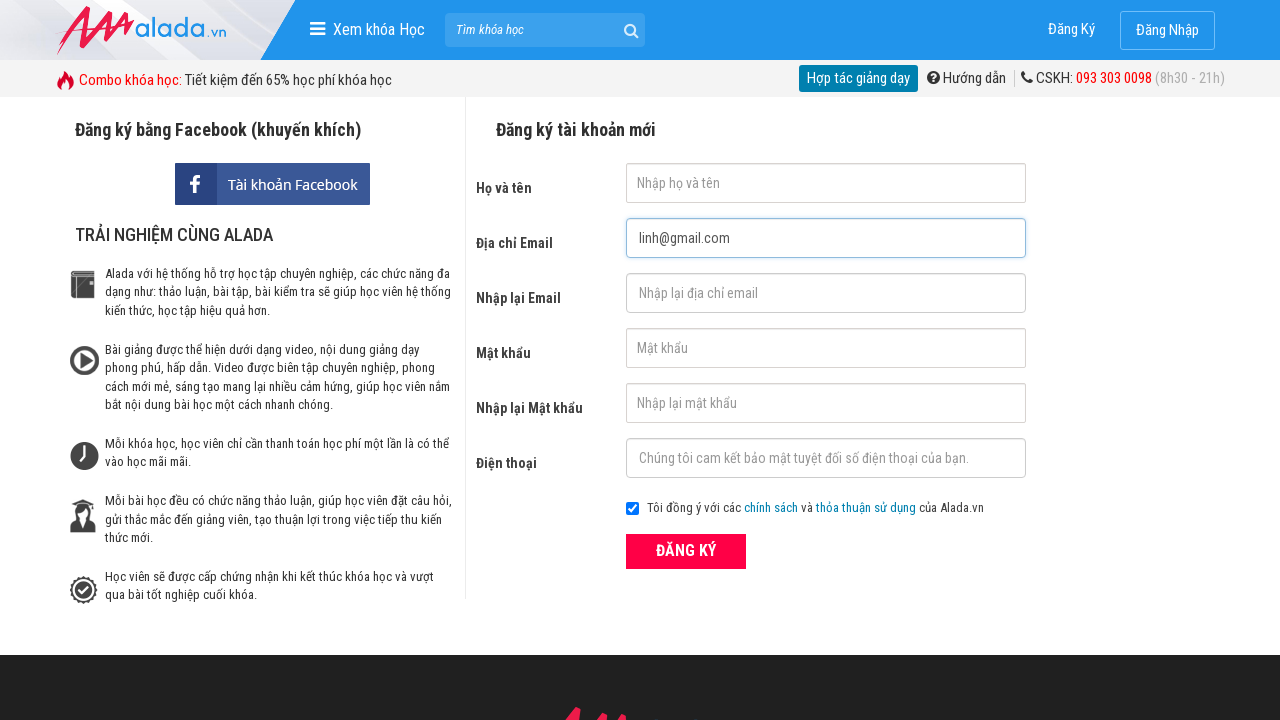

Filled confirmation email field with 'linh1@gmail.com' (mismatched) on //input[@id='txtCEmail']
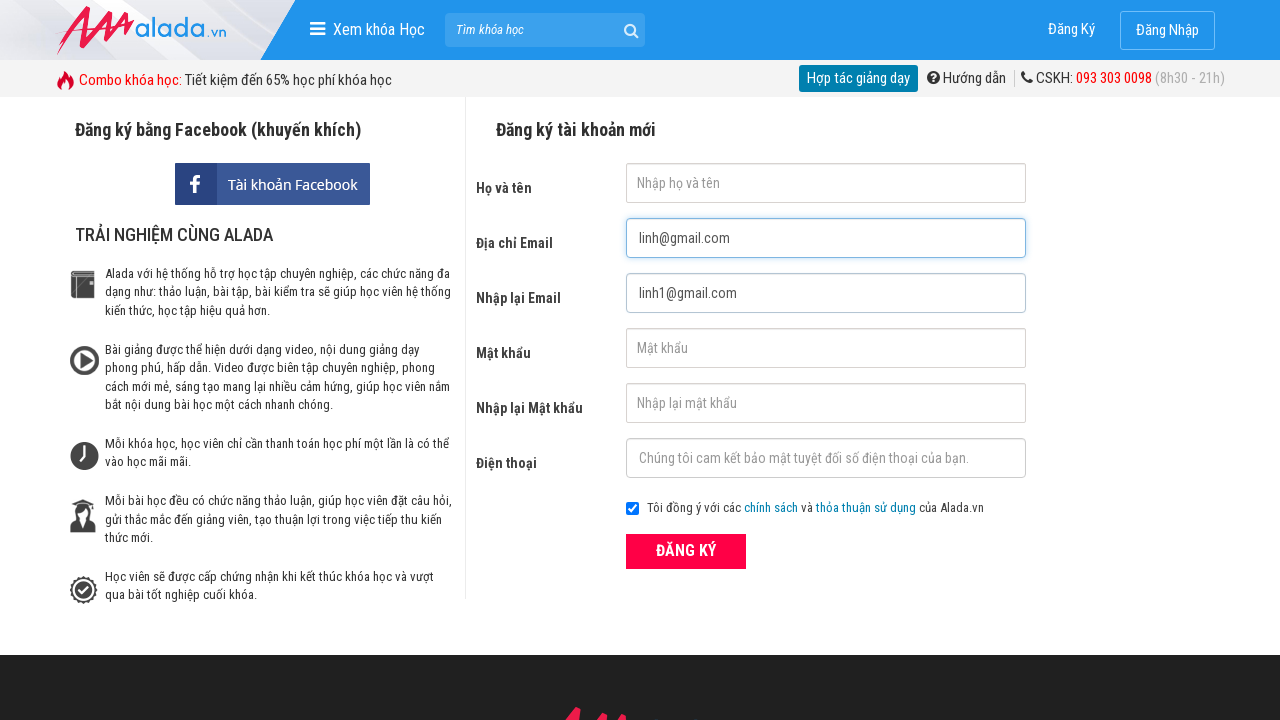

Clicked registration submit button at (686, 551) on xpath=//button[@class='btn_pink_sm fs16']
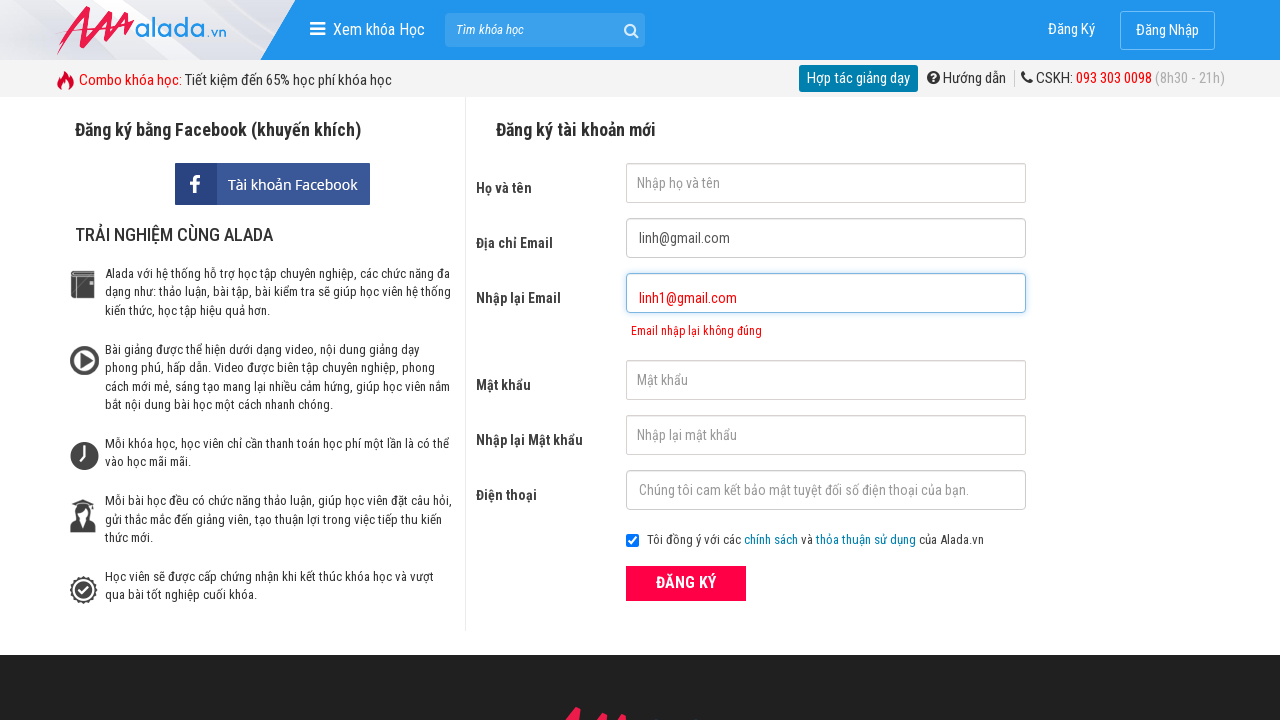

Email mismatch error message appeared
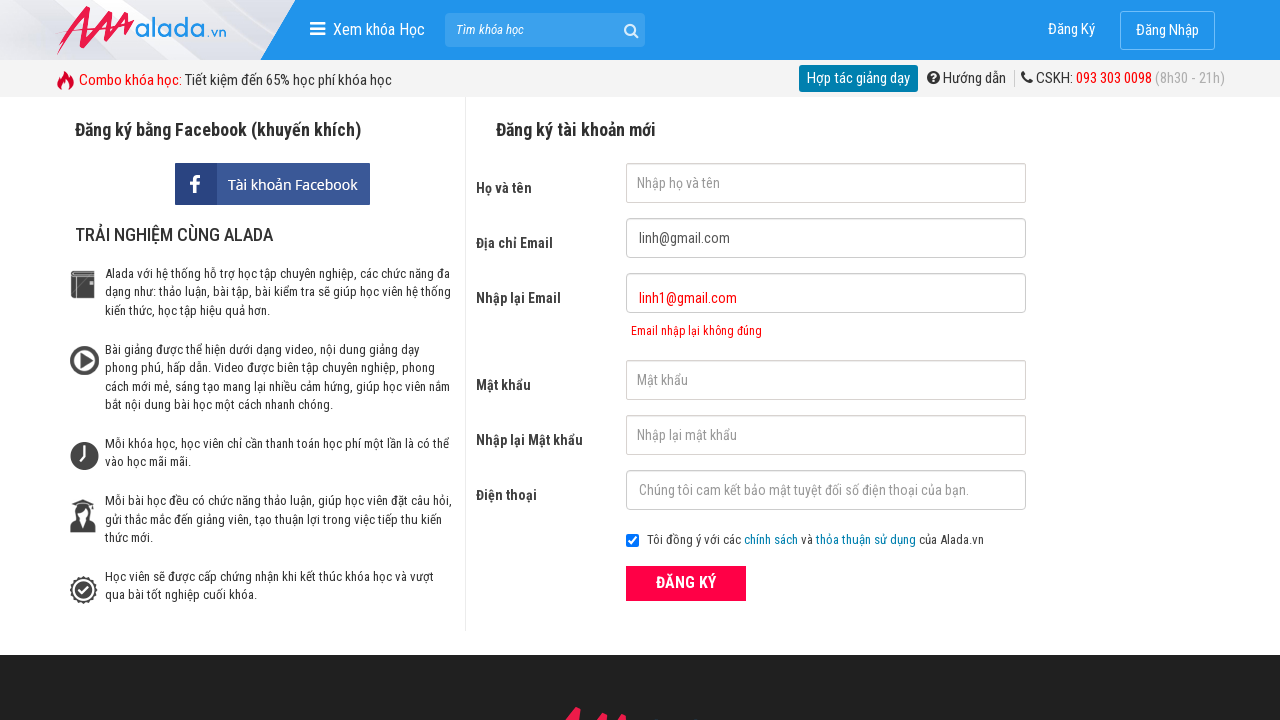

Verified error message 'Email nhập lại không đúng' is displayed
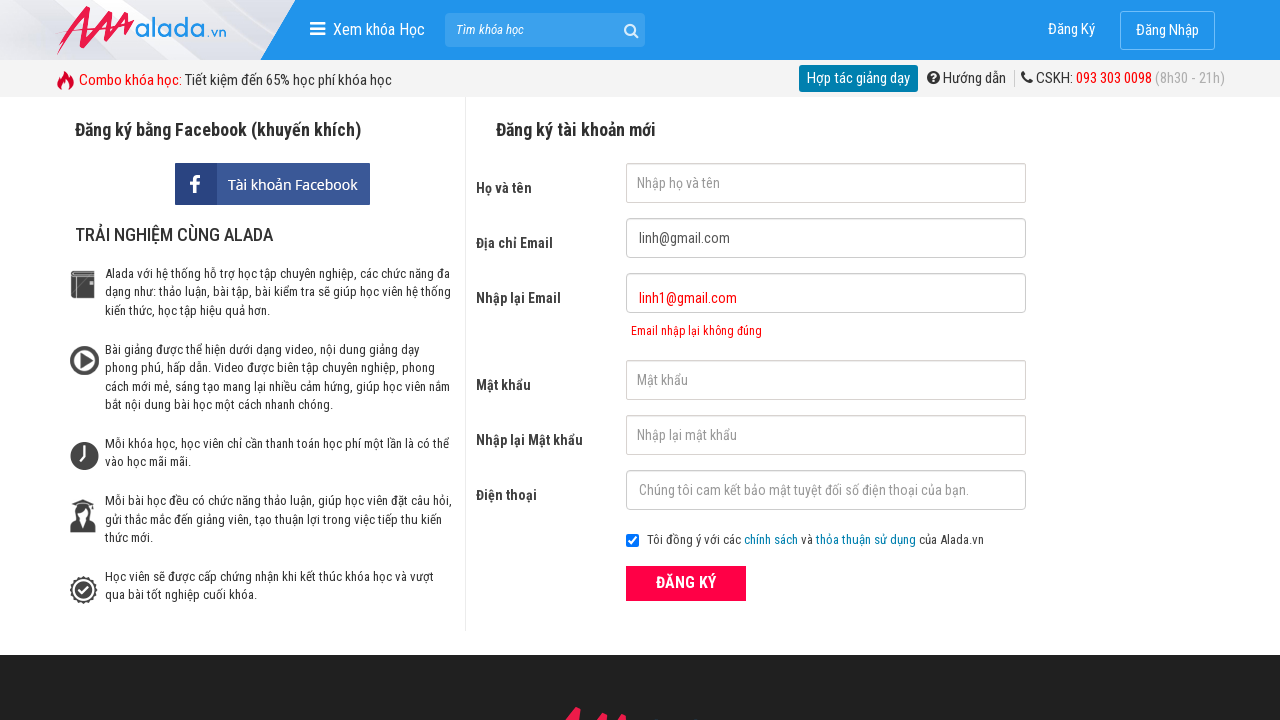

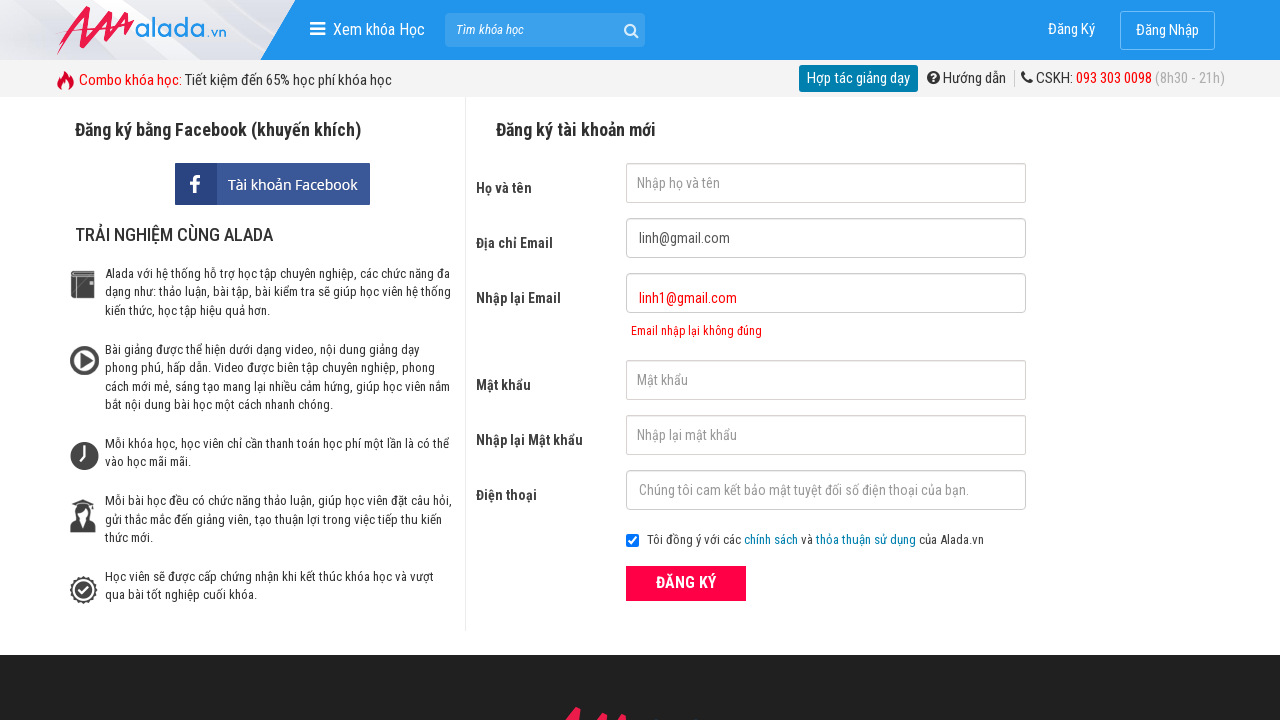